Navigates to YouTube homepage and verifies that the page title equals "YouTube"

Starting URL: http://www.youtube.com

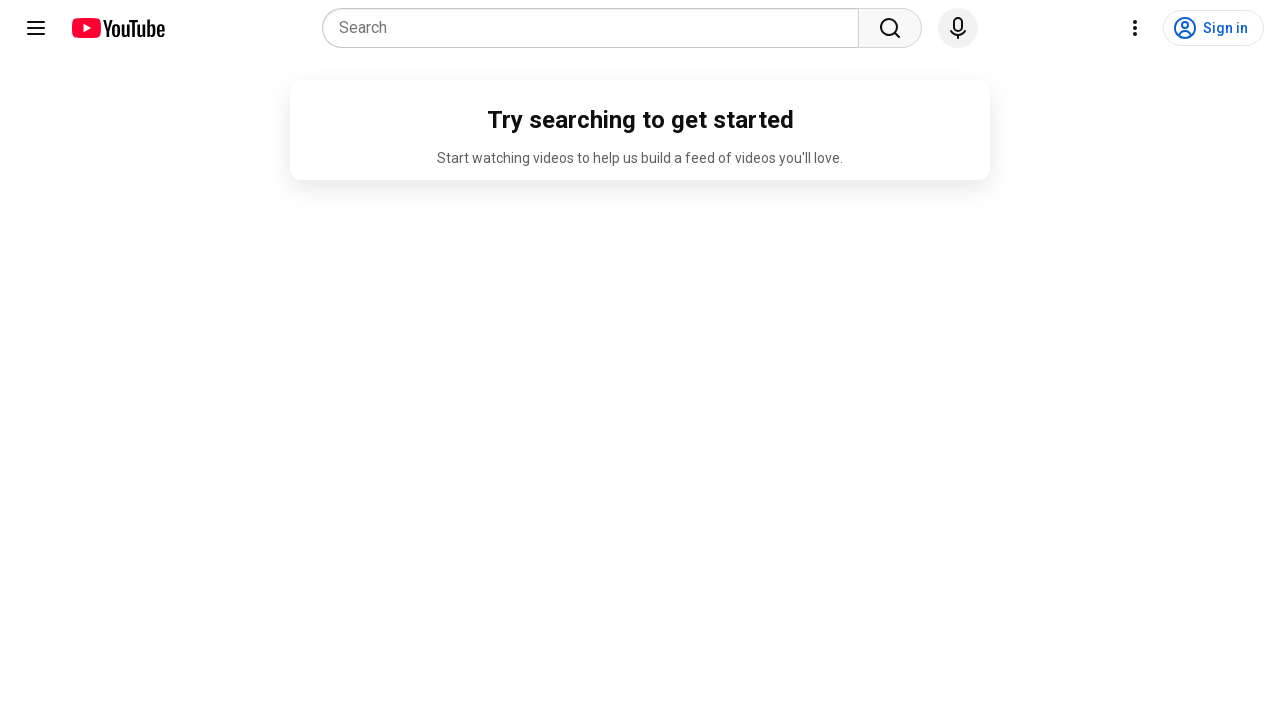

Navigated to YouTube homepage
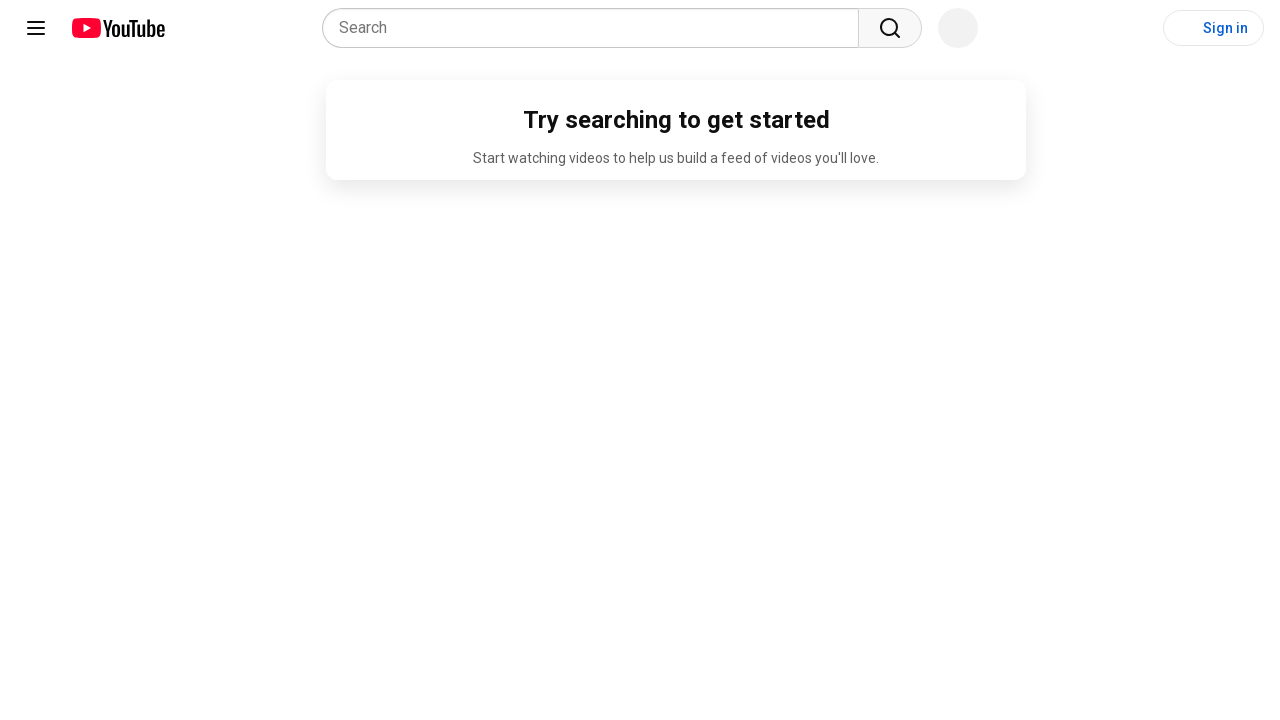

Verified page title equals 'YouTube'
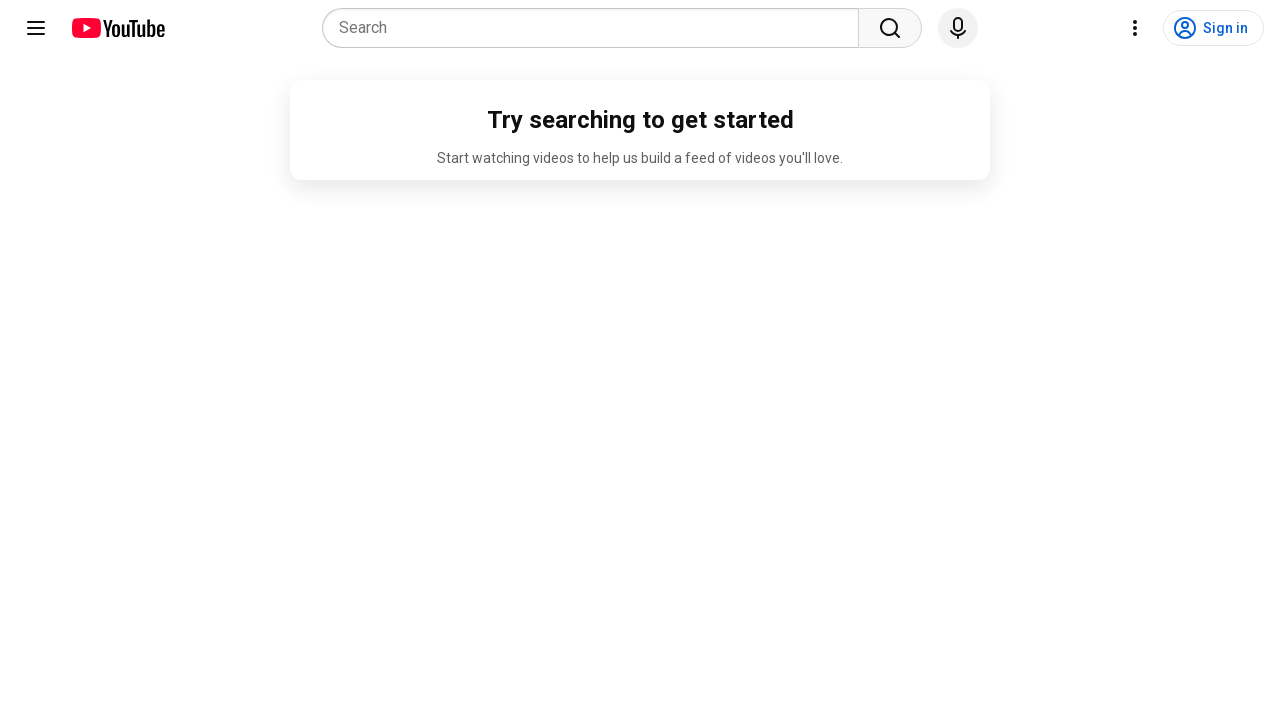

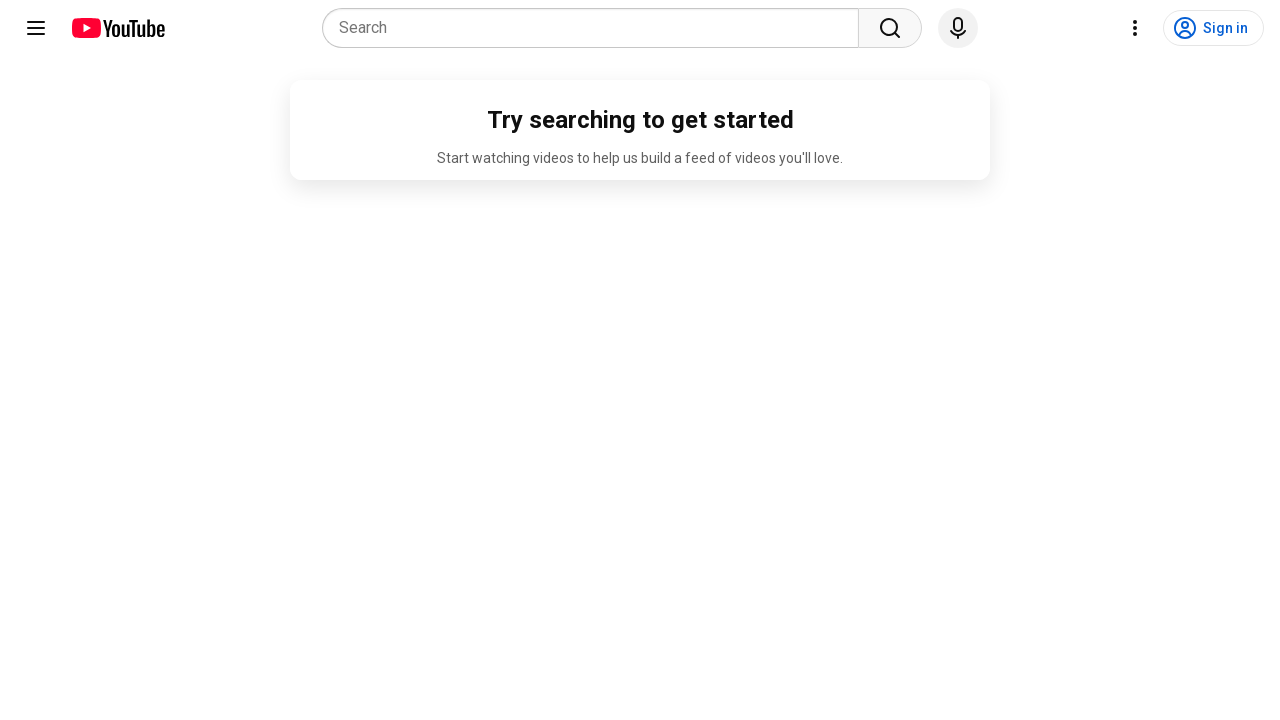